Navigates to MoneyLion homepage, scrolls down to find the Careers link, and clicks on it to navigate to the careers page

Starting URL: https://www.moneylion.com/

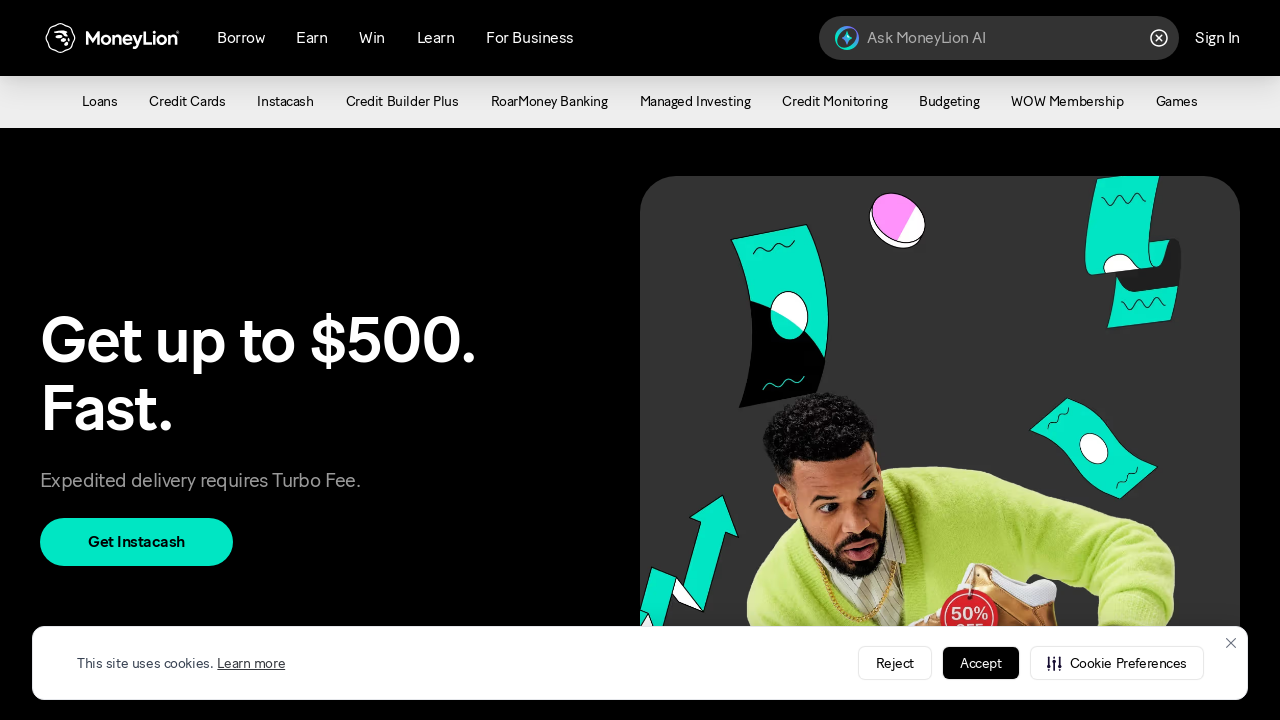

Navigated to MoneyLion homepage
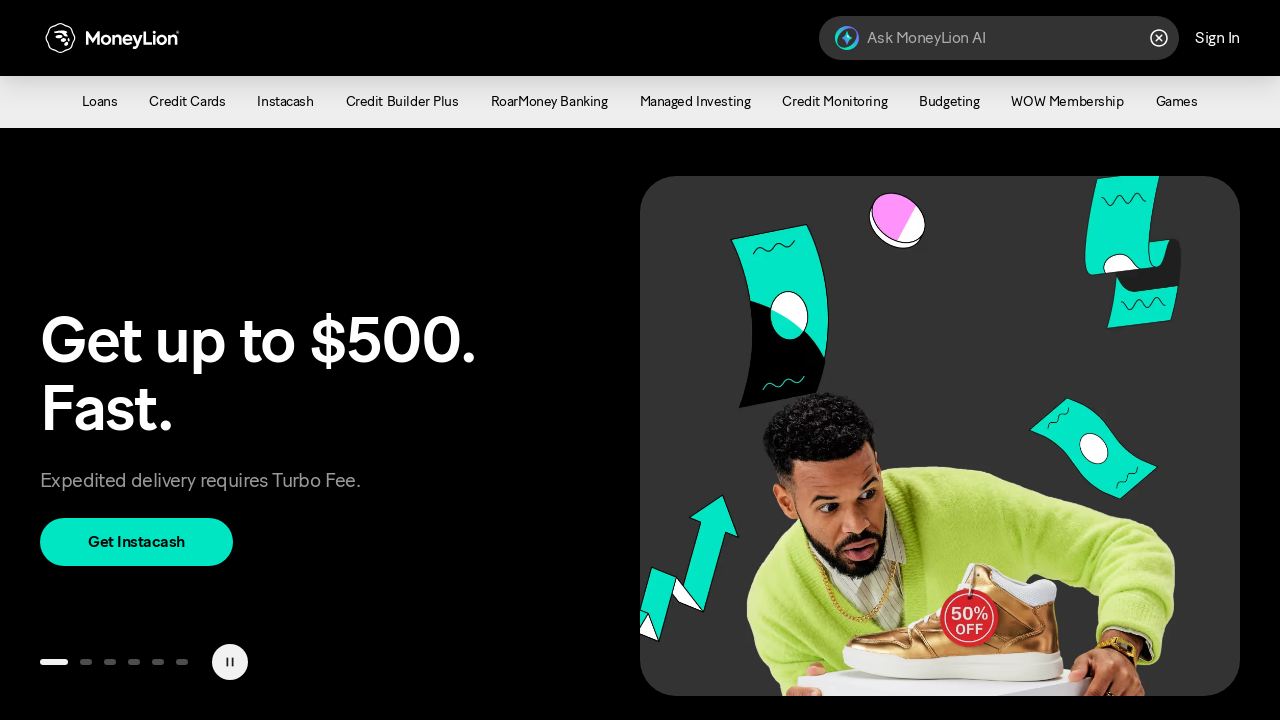

Located Careers link on the page
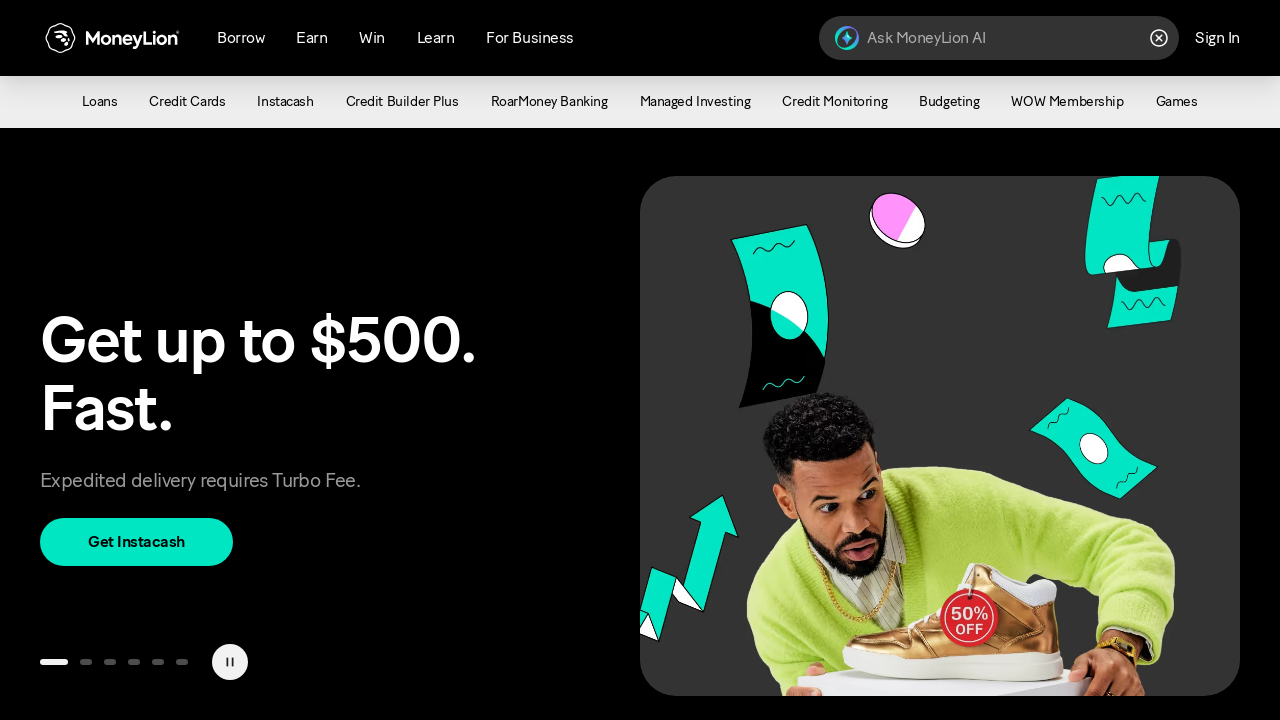

Scrolled to Careers link
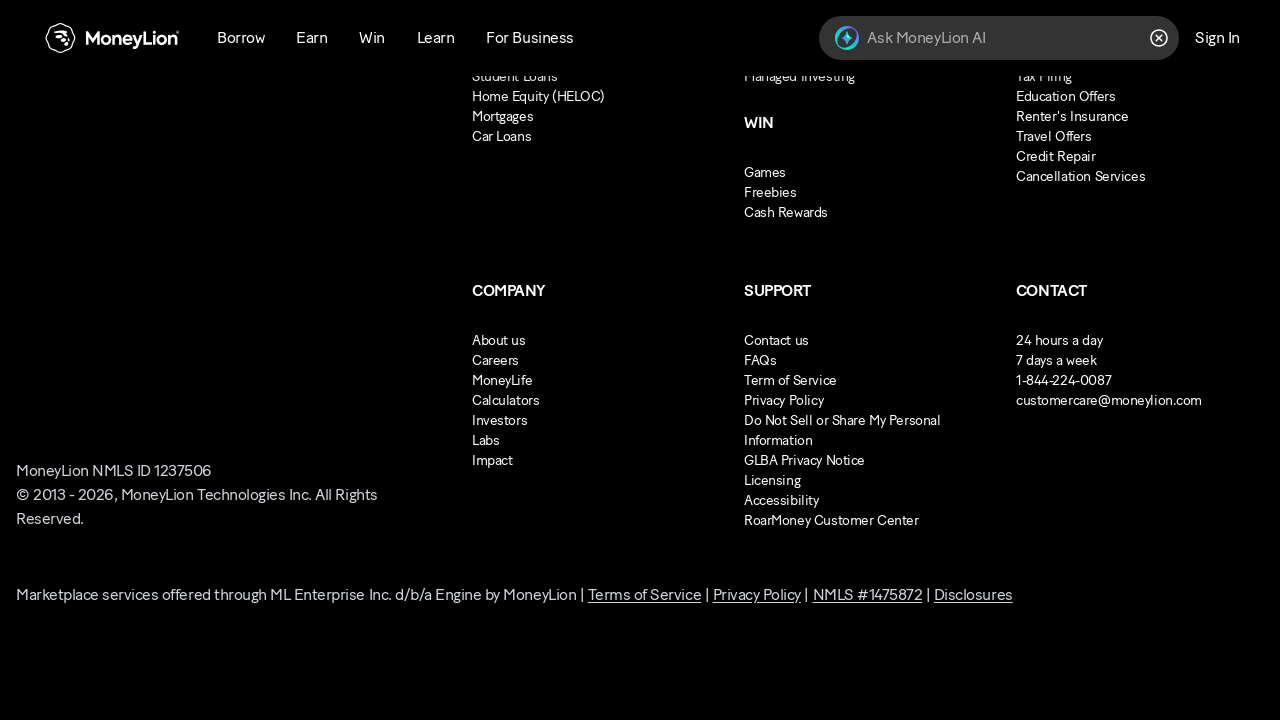

Clicked on Careers link at (496, 360) on a:has-text('Careers')
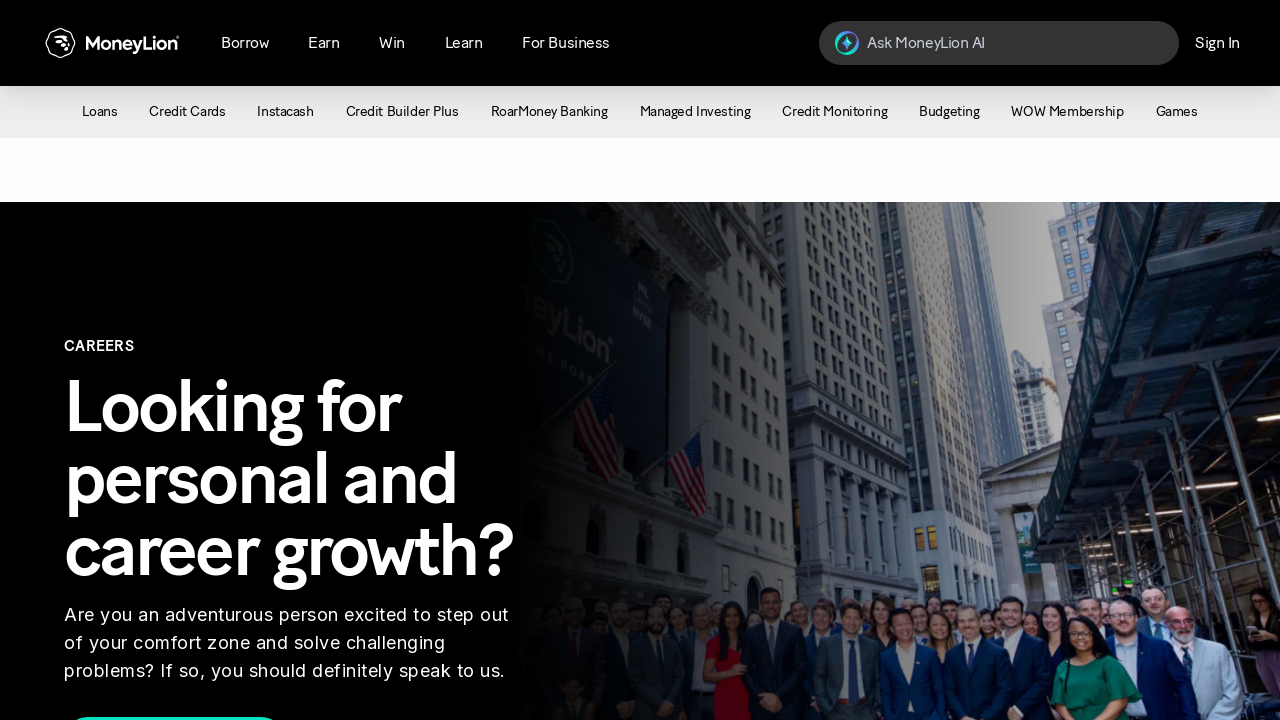

Careers page loaded successfully
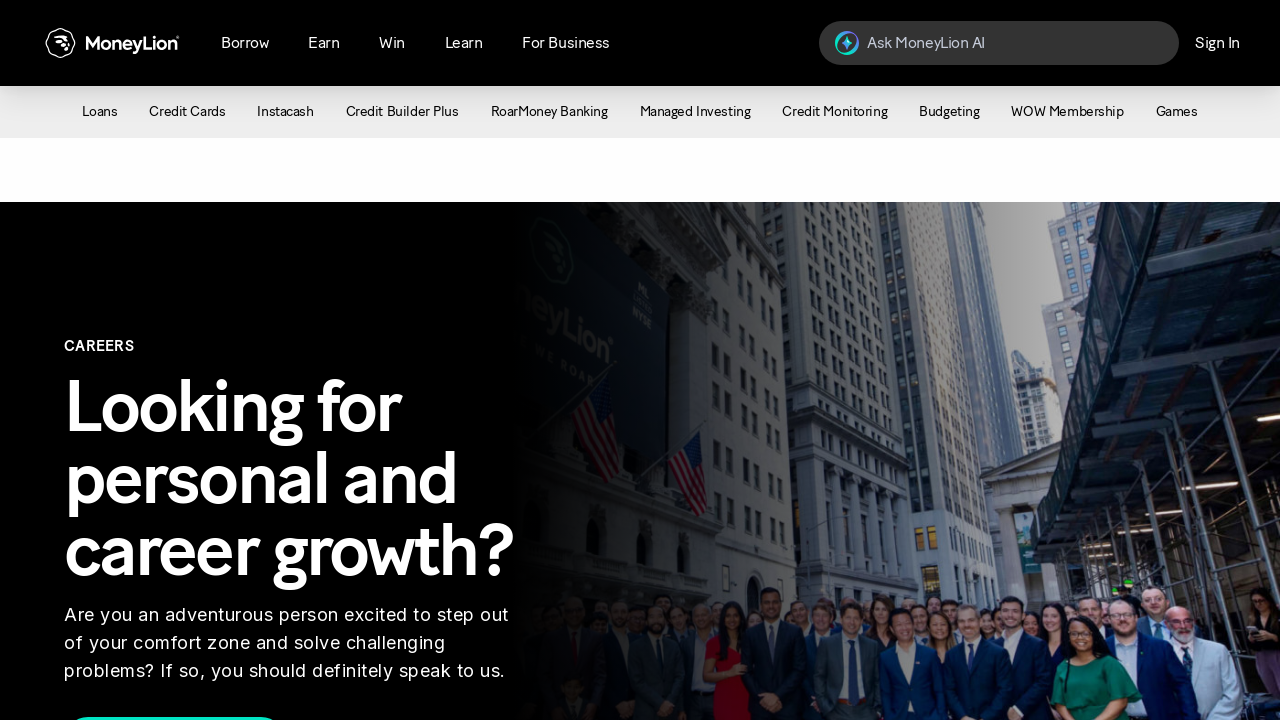

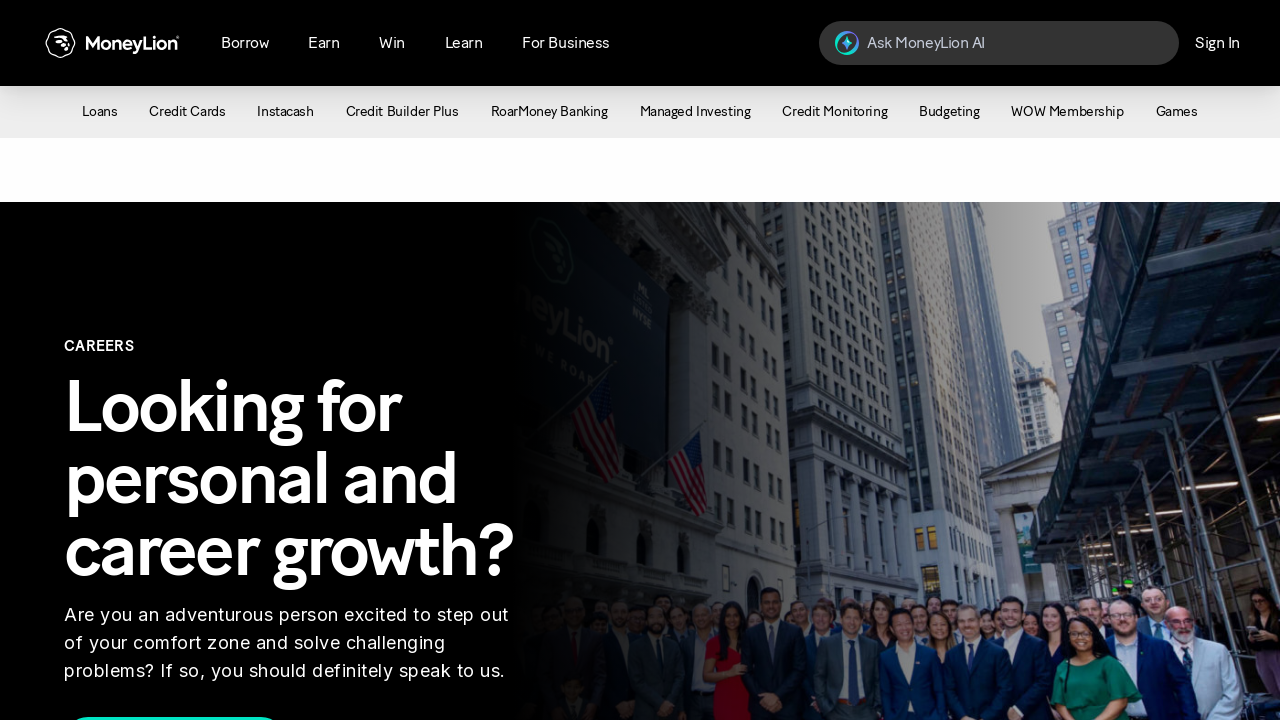